Tests page scrolling functionality by scrolling vertically to different positions on the page

Starting URL: https://www.tirerack.com/content/tirerack/desktop/en/homepage.html

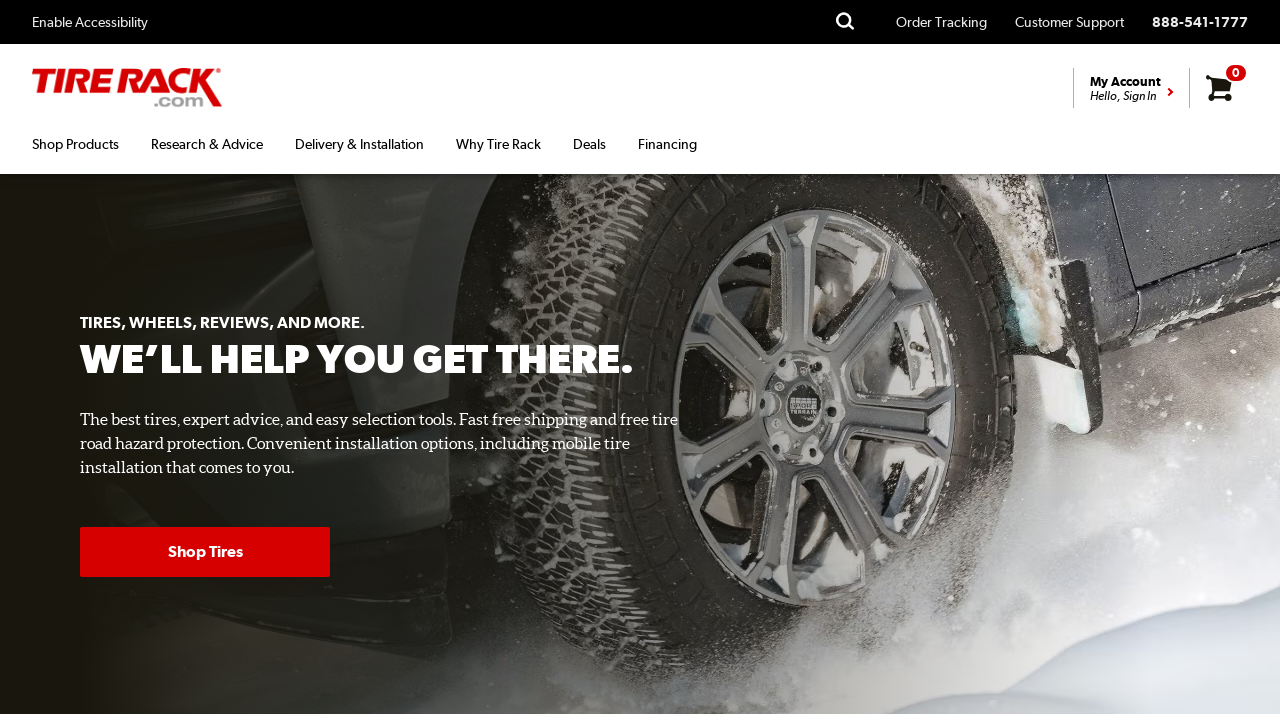

Scrolled to the bottom of the page
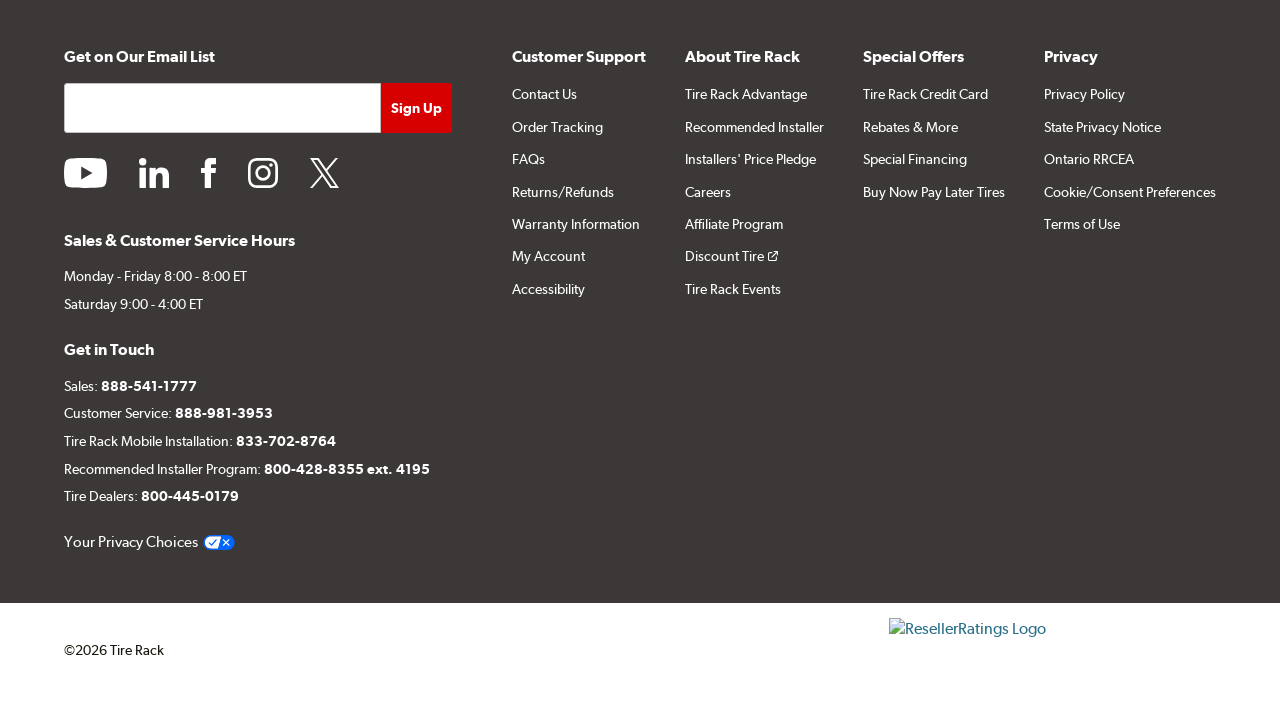

Waited 3 seconds for scroll animation to complete
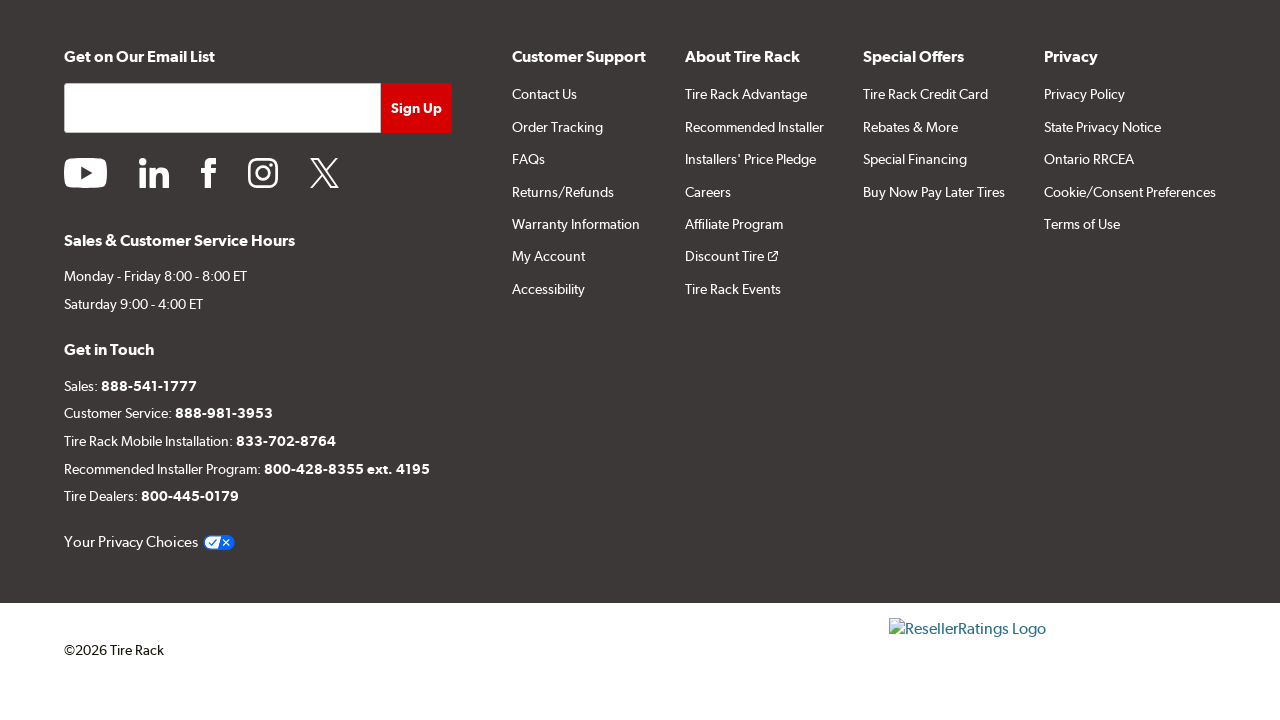

Scrolled back to the top of the page
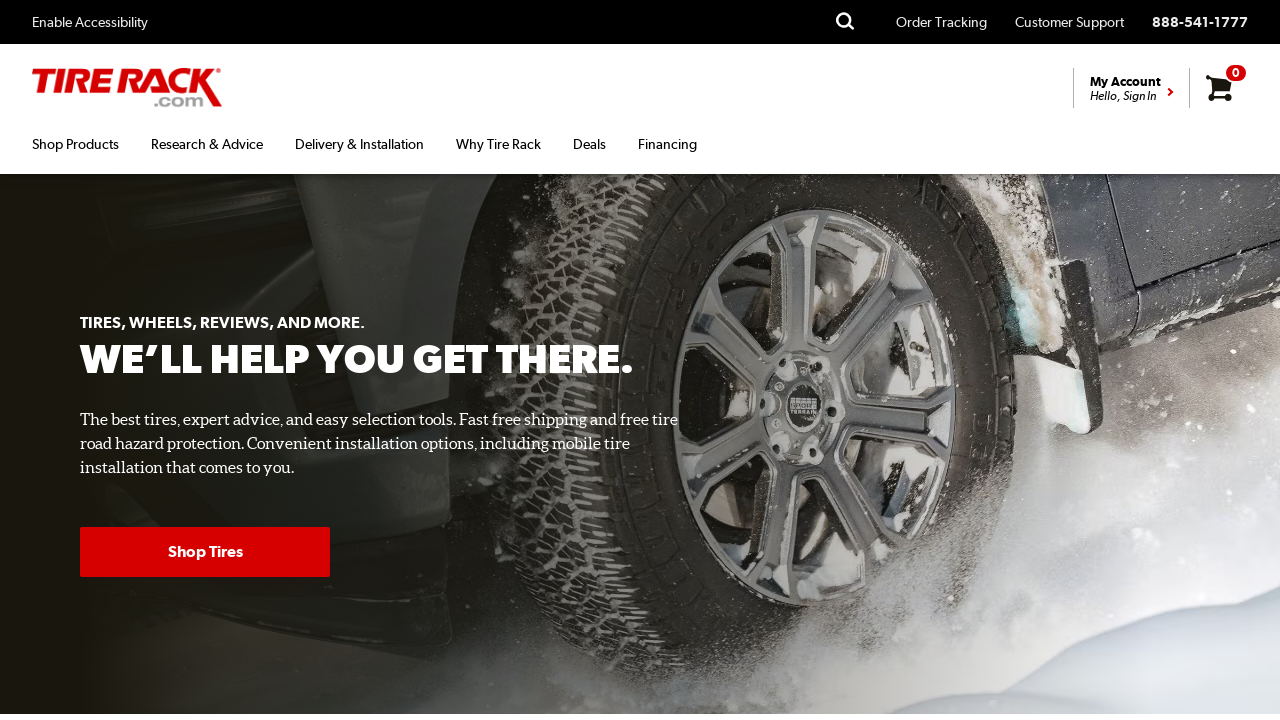

Waited 3 seconds for scroll animation to complete
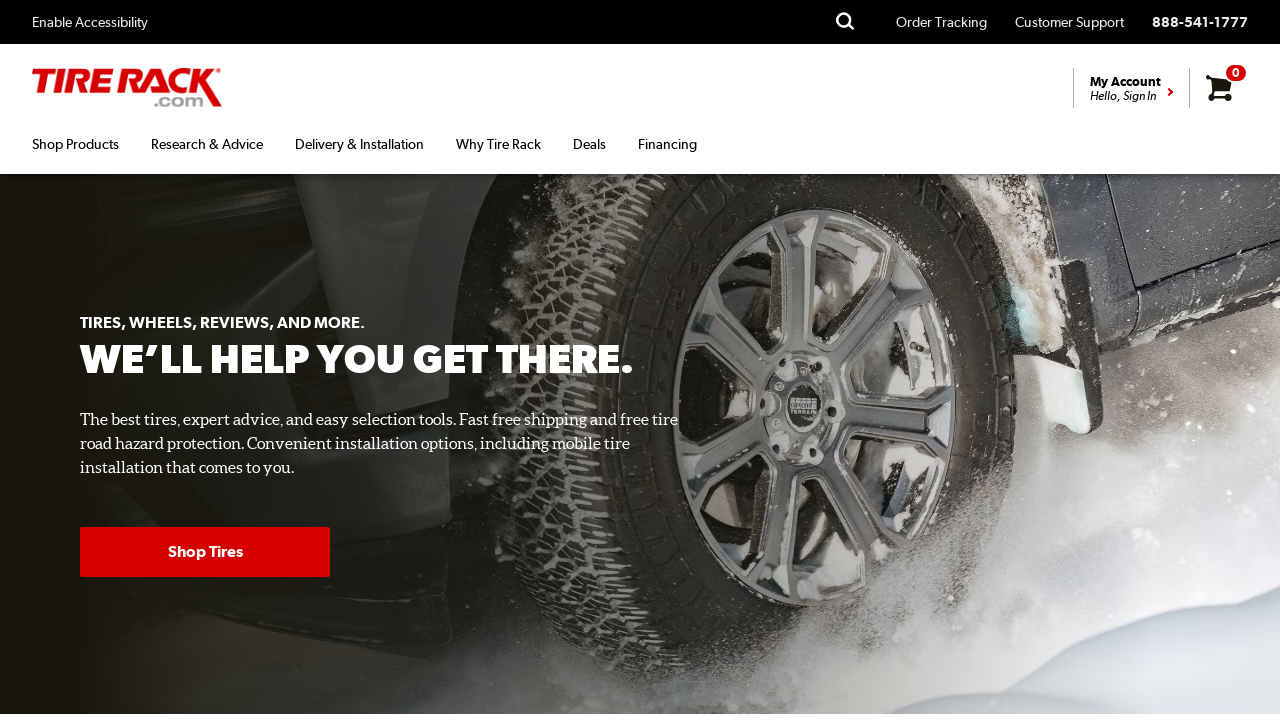

Scrolled down by 1500 pixels
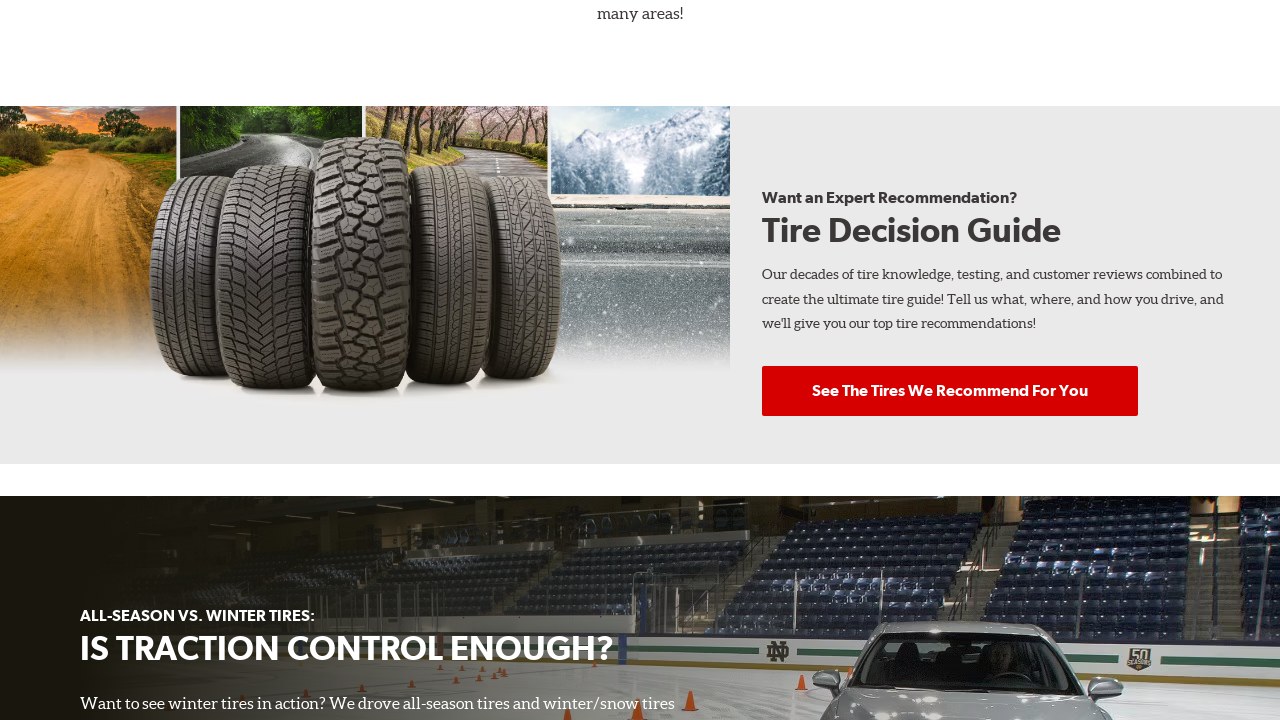

Waited 3 seconds for scroll animation to complete
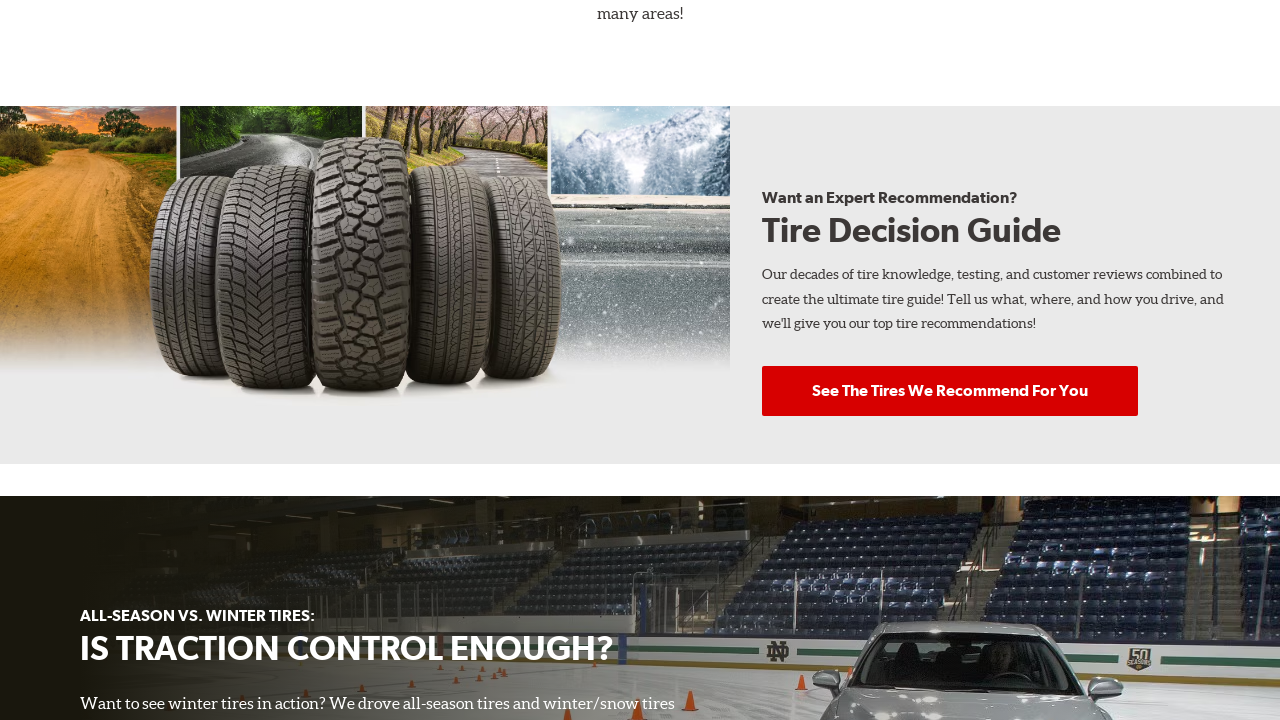

Scrolled back up by 1500 pixels
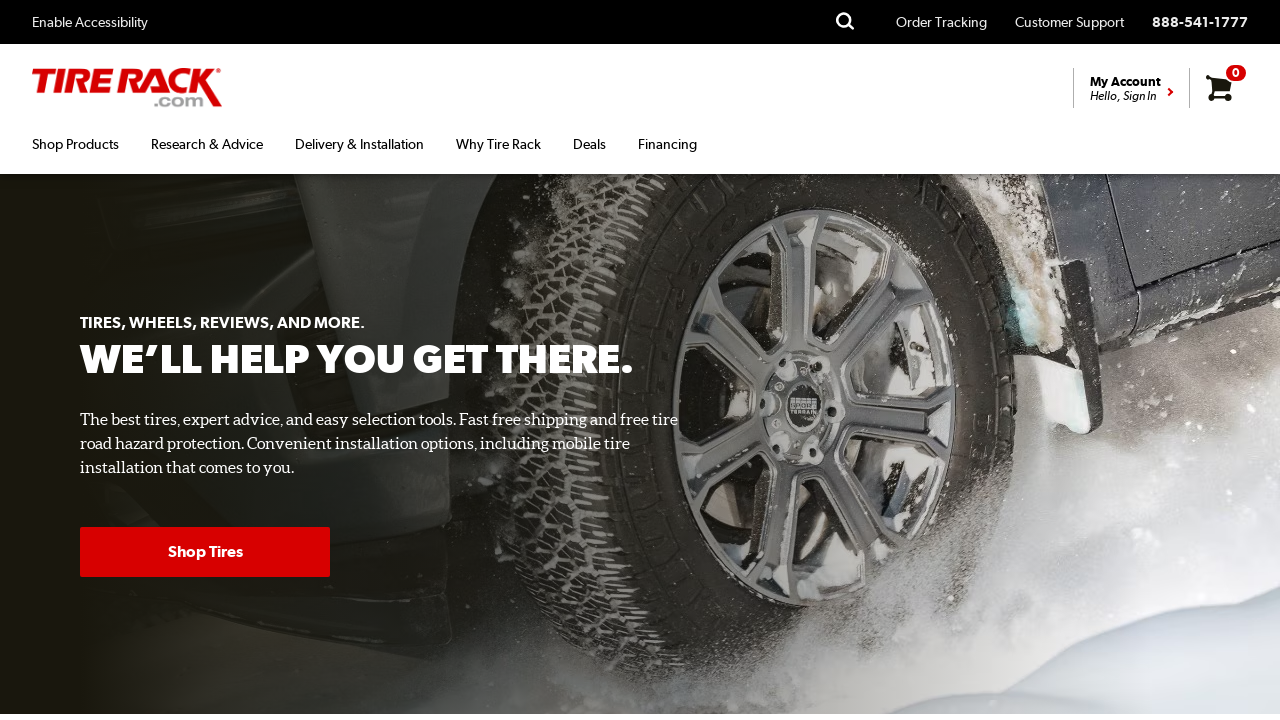

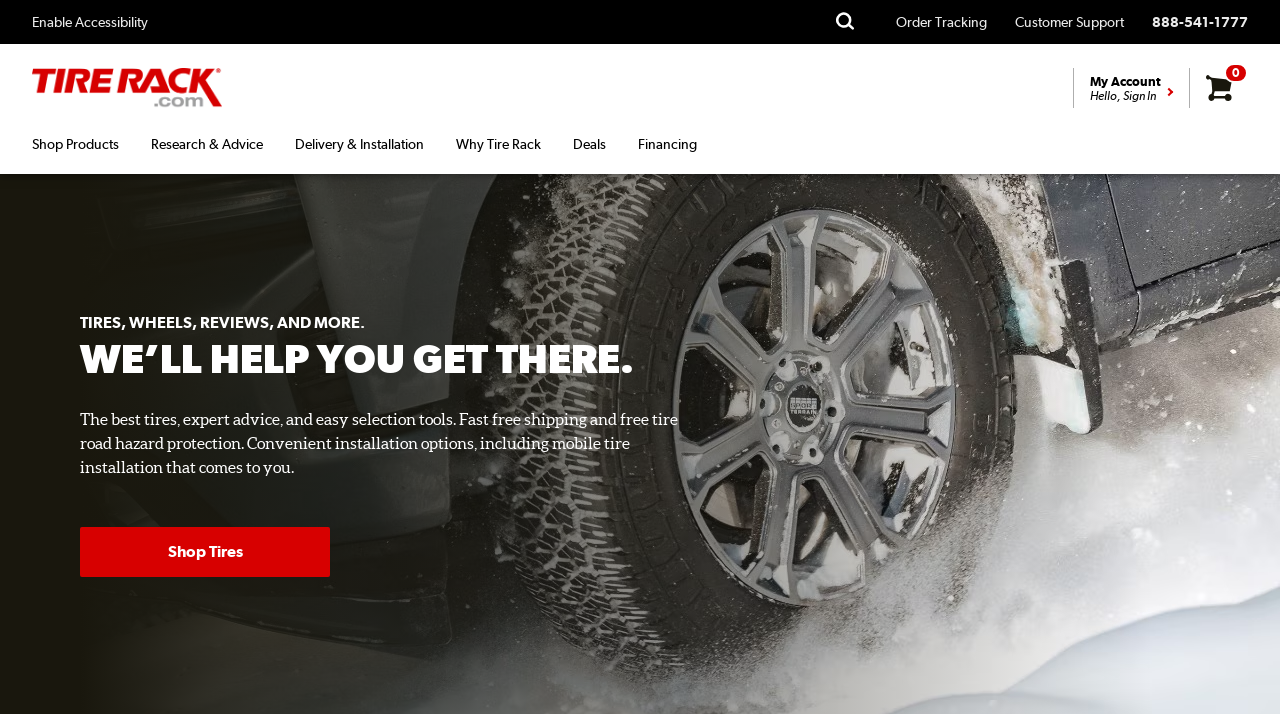